Tests resizable interaction by navigating to the resizable section and resizing an element

Starting URL: http://demo.automationtesting.in/Register.html

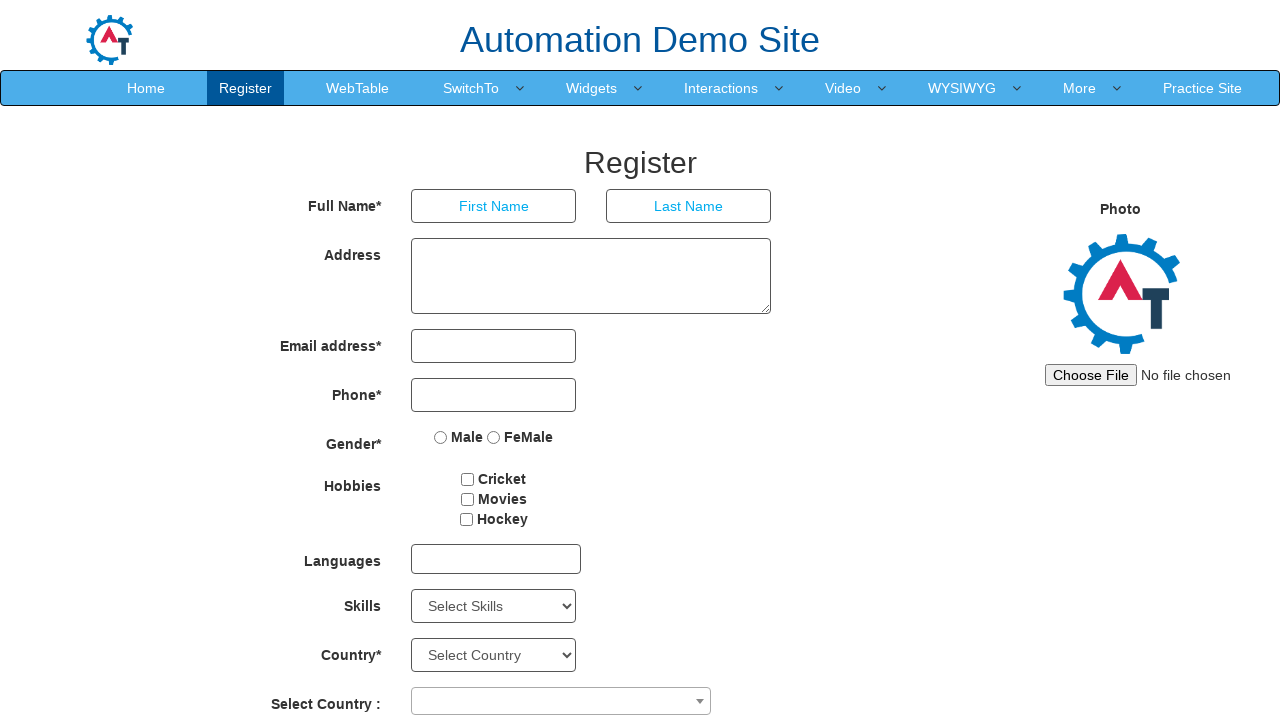

Clicked on Interaction menu at (721, 88) on text=Interaction
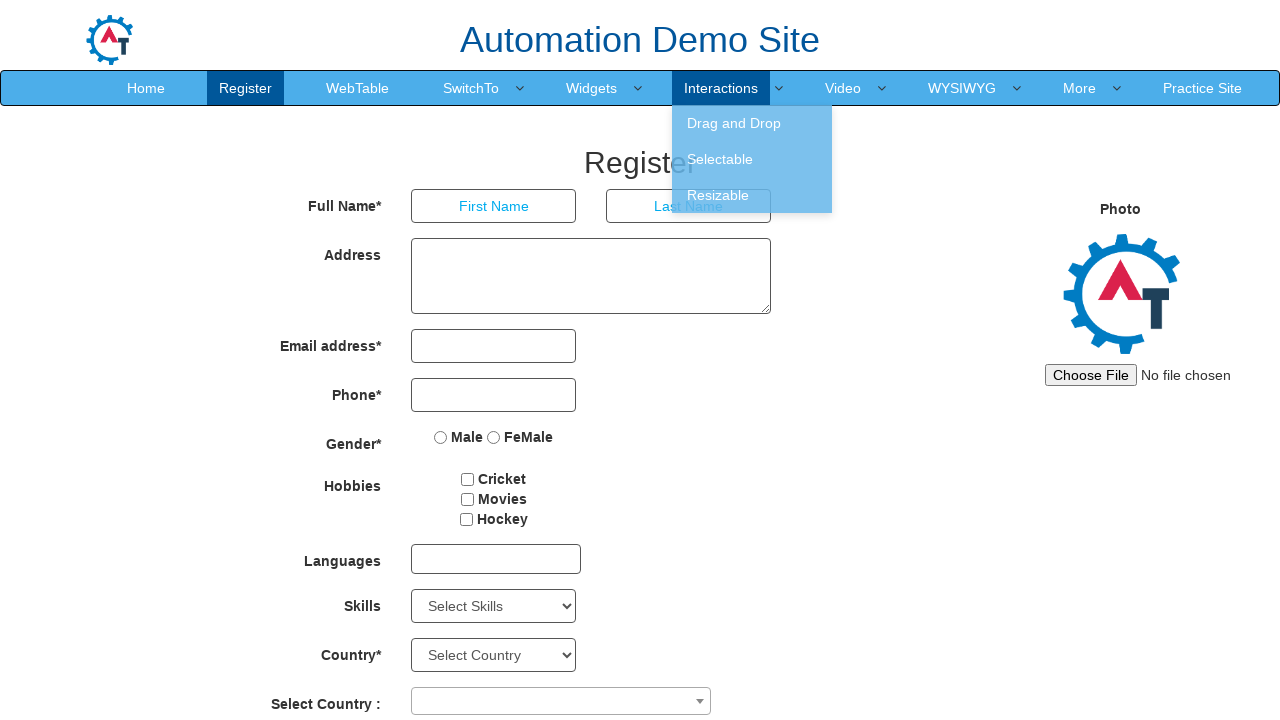

Clicked on Resizable option at (752, 195) on text=Resizable
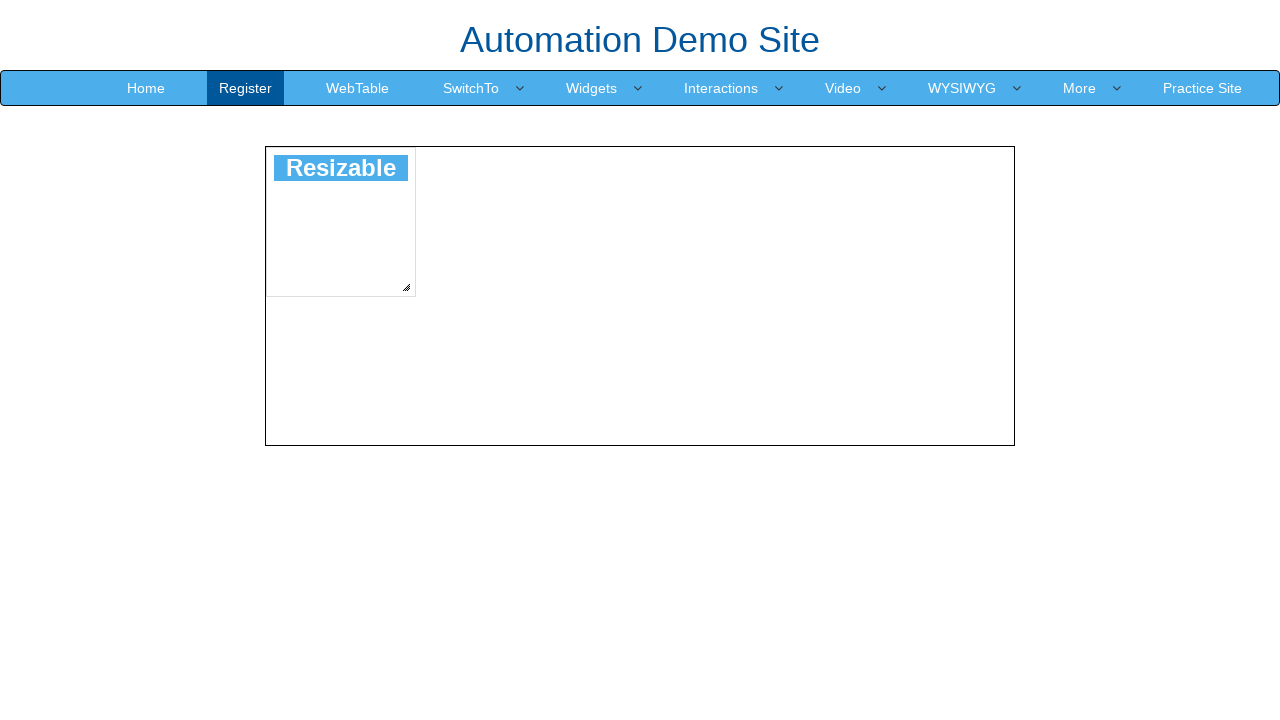

Located resize handle element
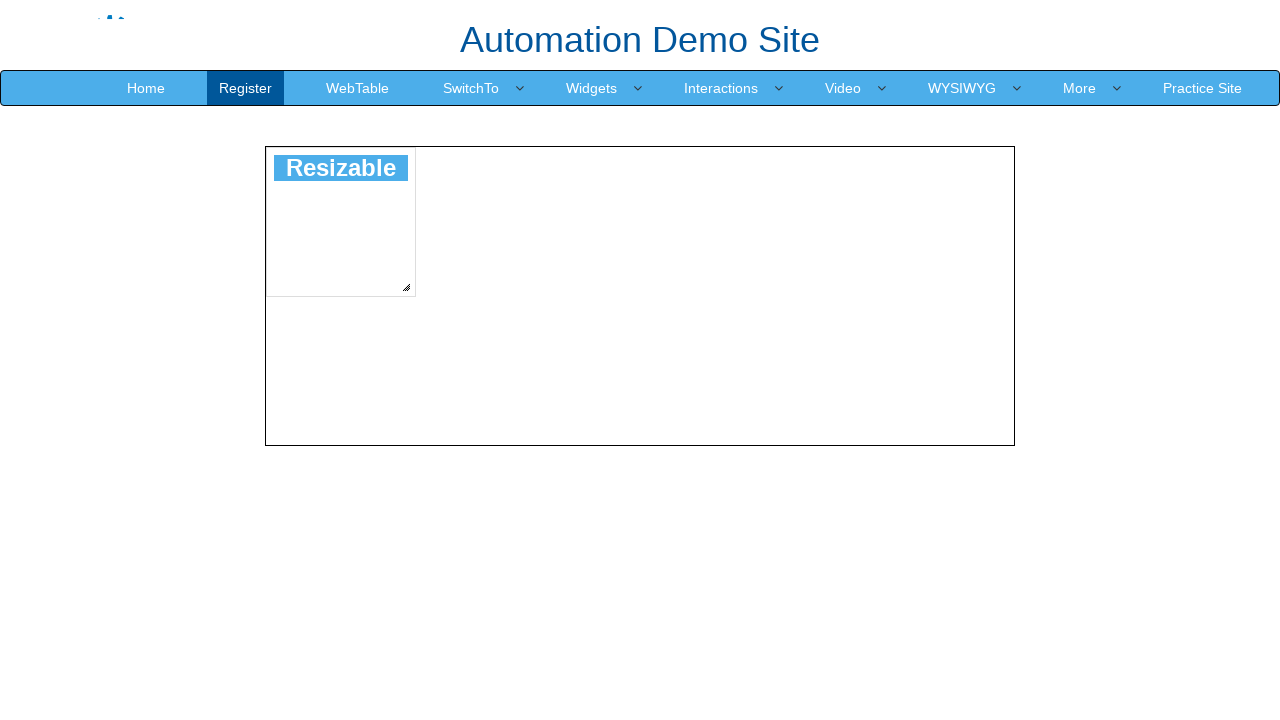

Moved mouse to resize handle center at (406, 287)
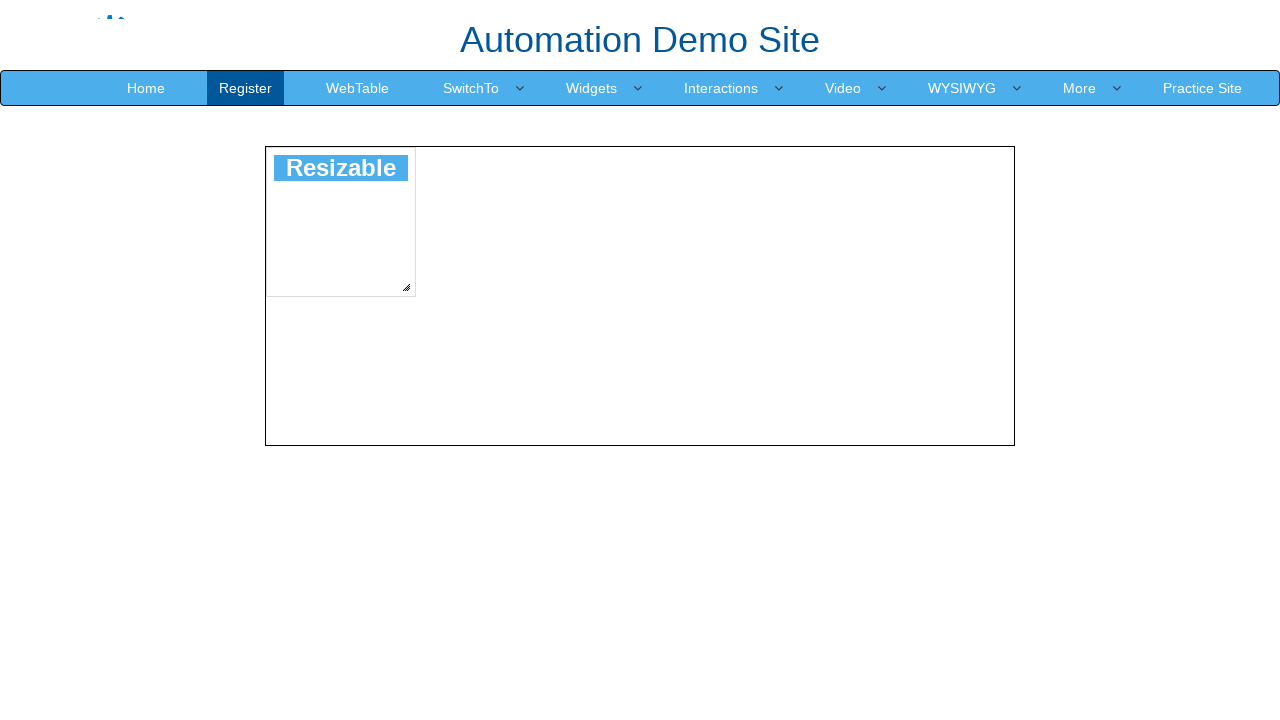

Pressed down mouse button on resize handle at (406, 287)
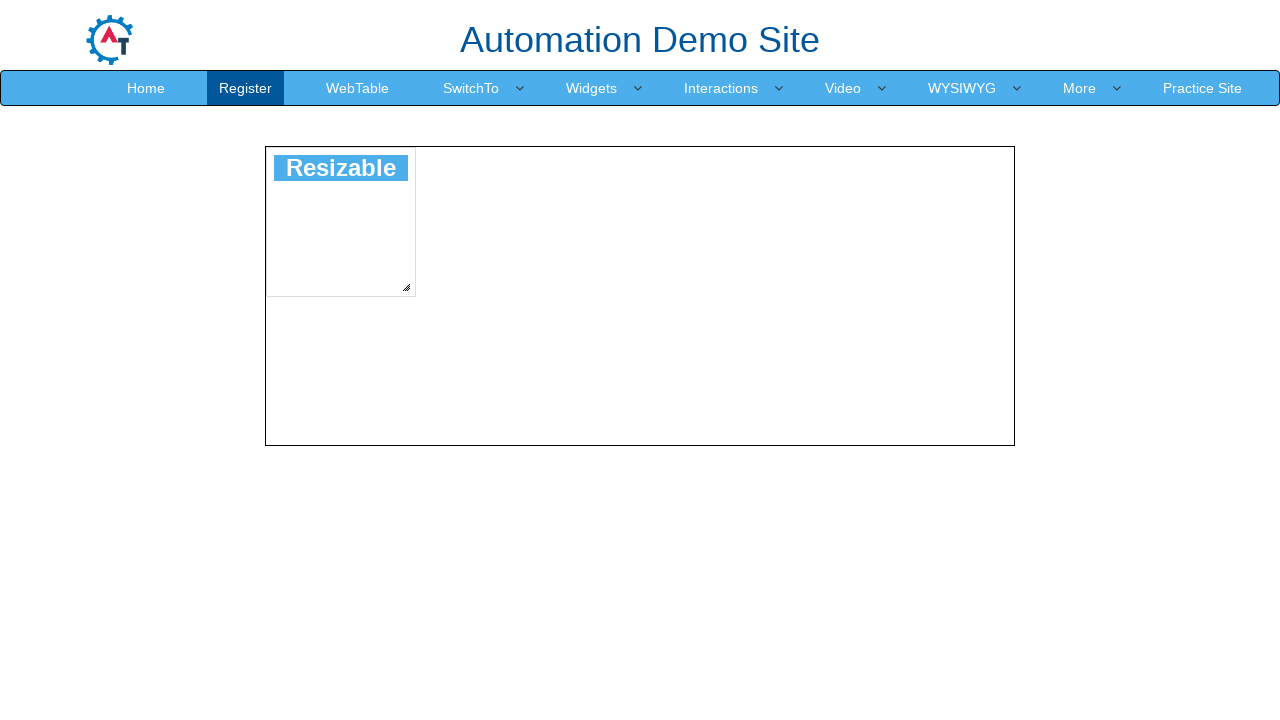

Dragged resize handle by 100 pixels right and down at (498, 379)
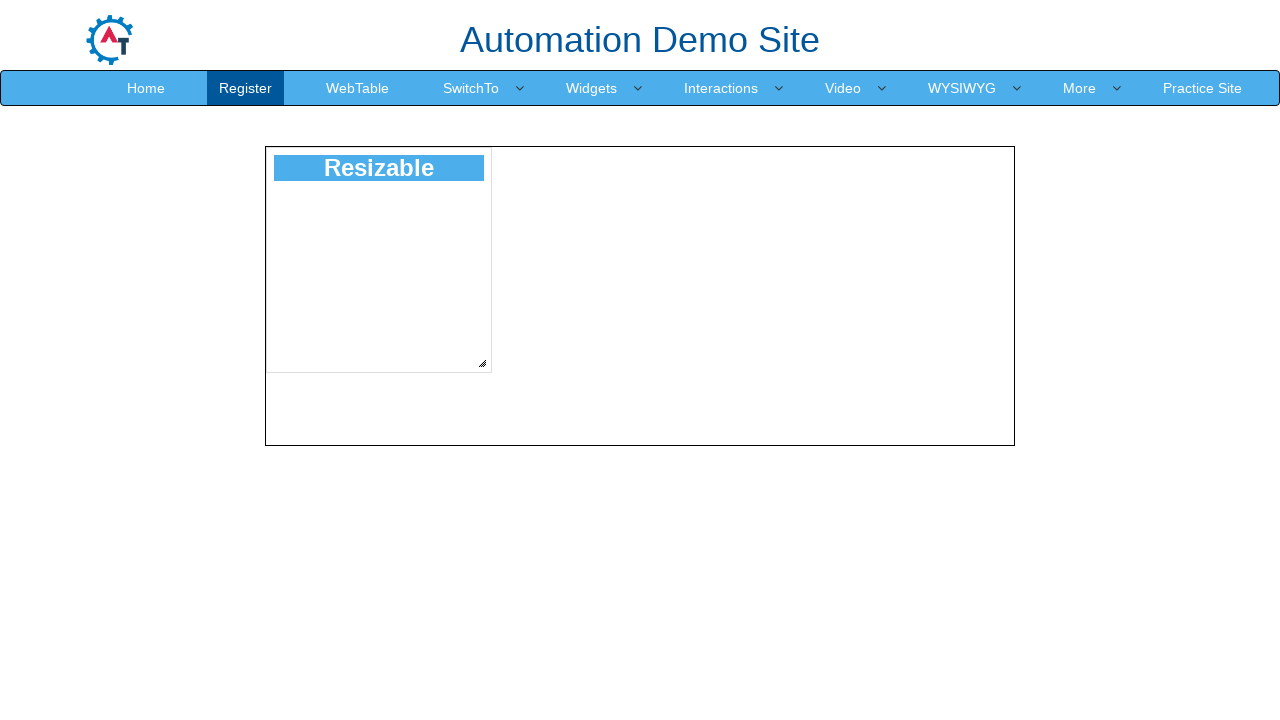

Released mouse button to complete resize operation at (498, 379)
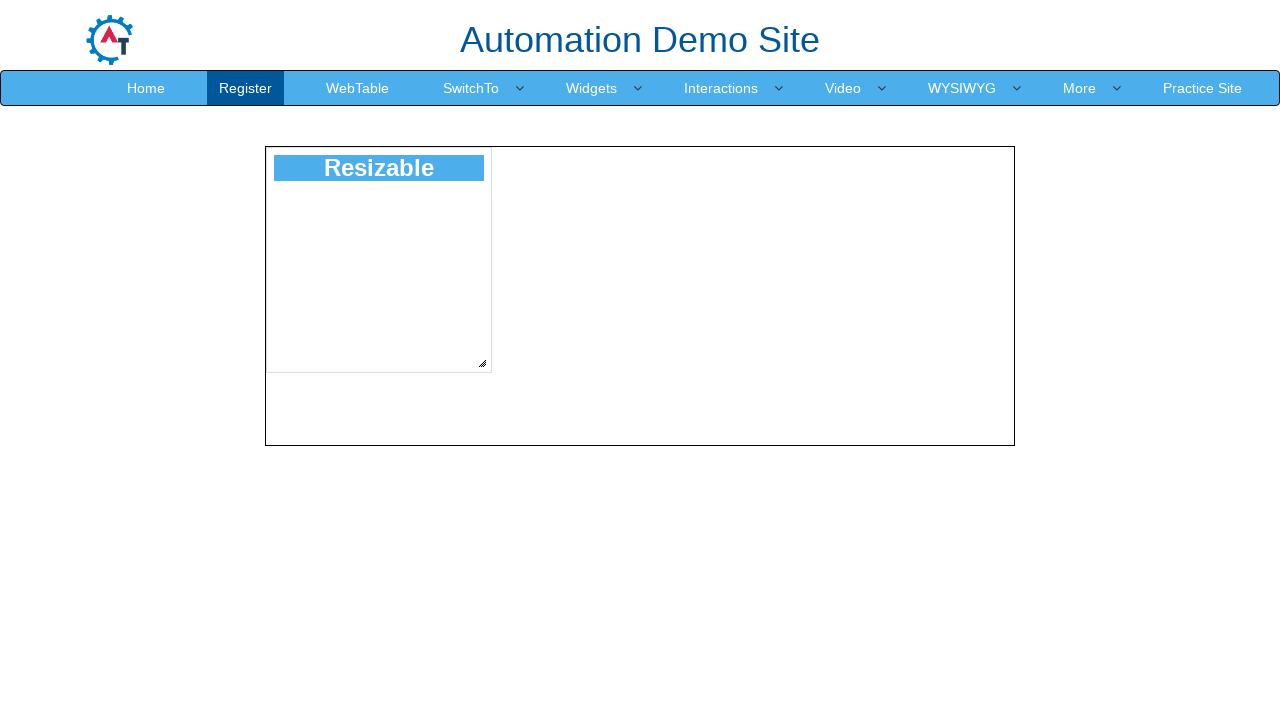

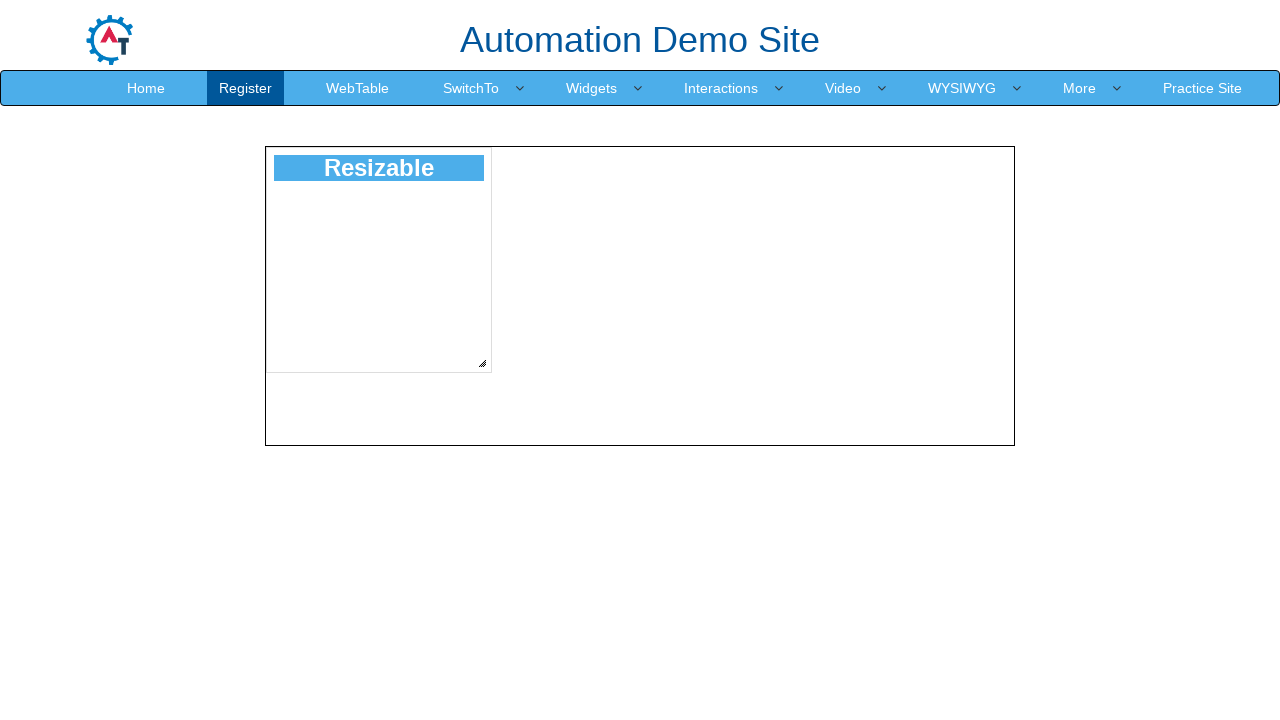